Tests a registration form by filling in first name and last name fields

Starting URL: http://demo.automationtesting.in/Register.html

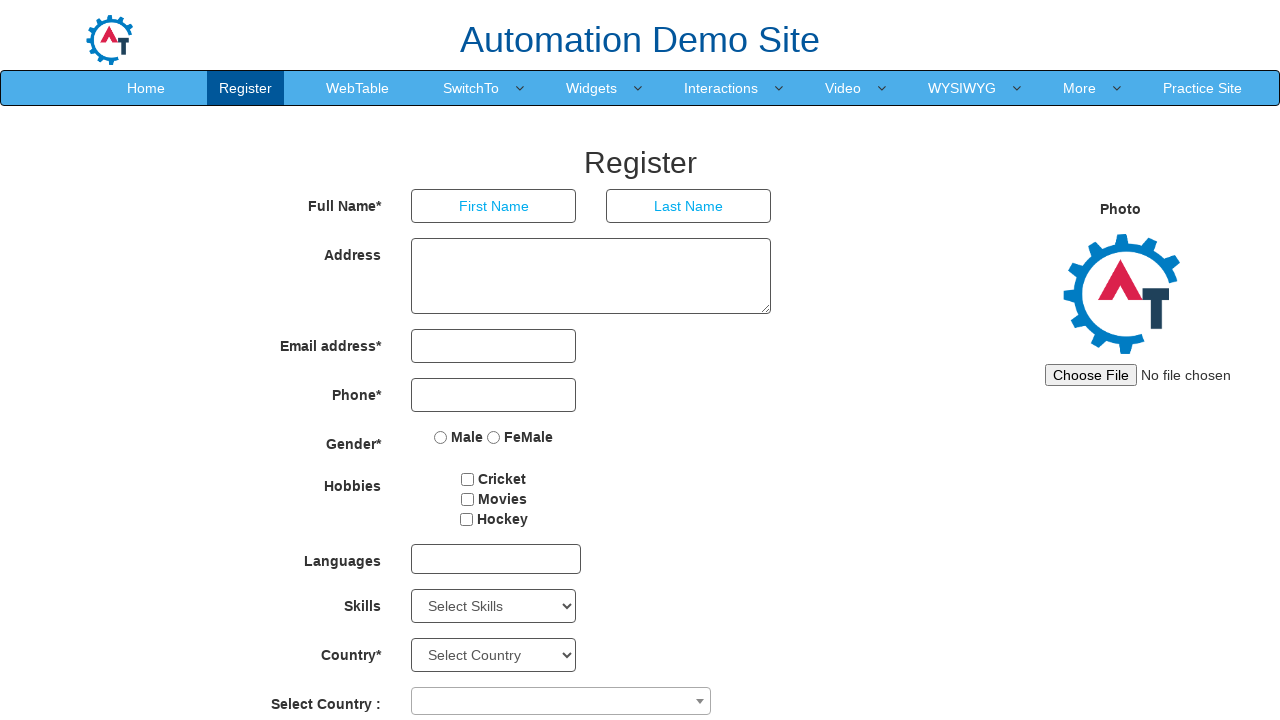

Filled first name field with 'John' on input[placeholder='First Name']
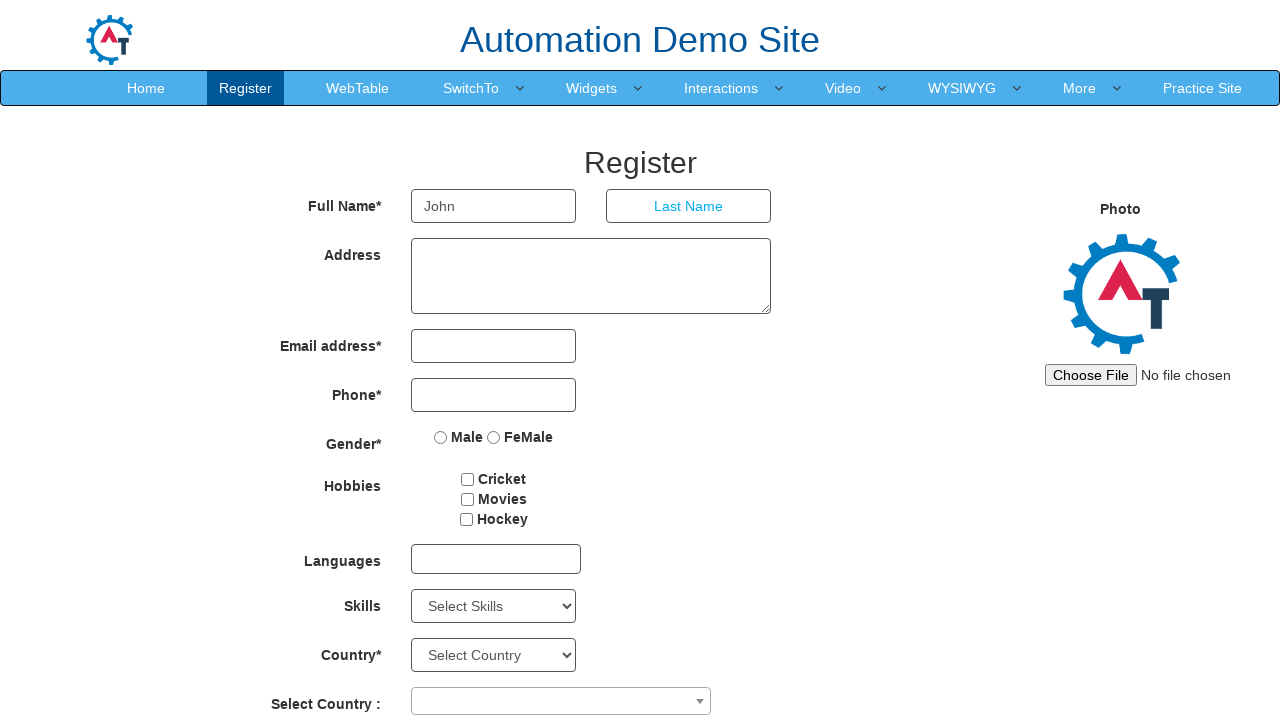

Filled last name field with 'Smith' on input[placeholder='Last Name']
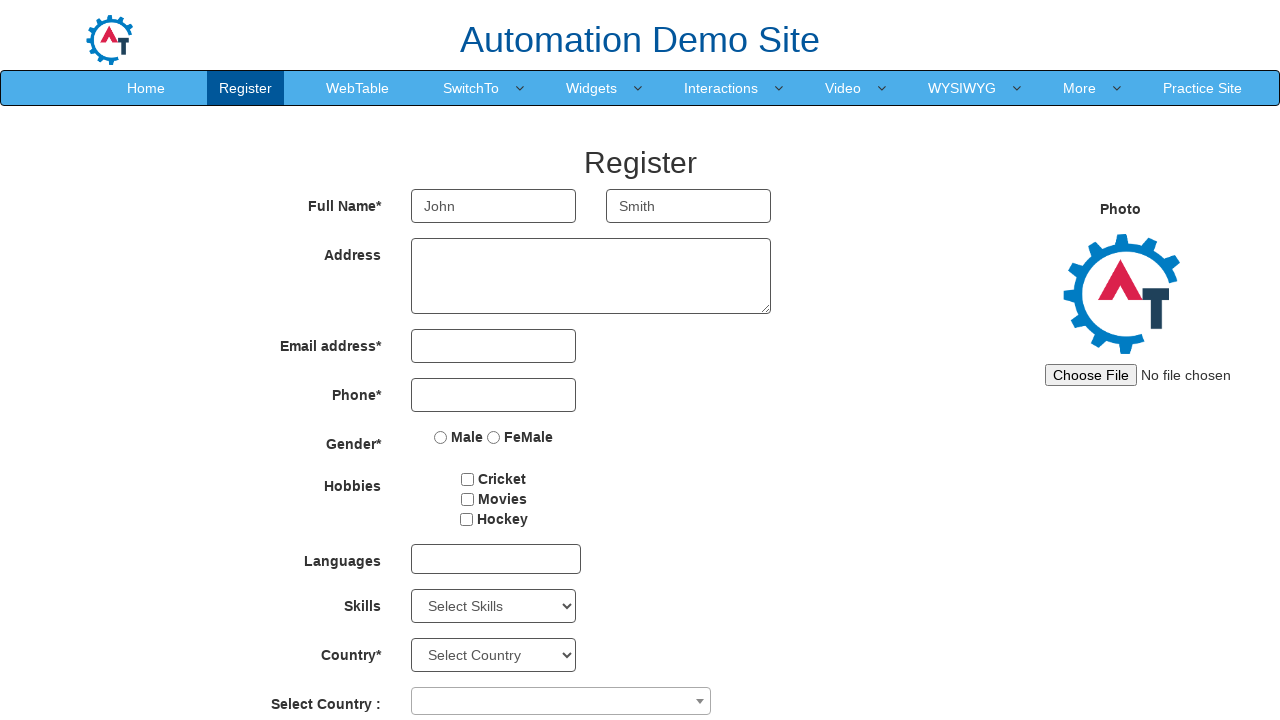

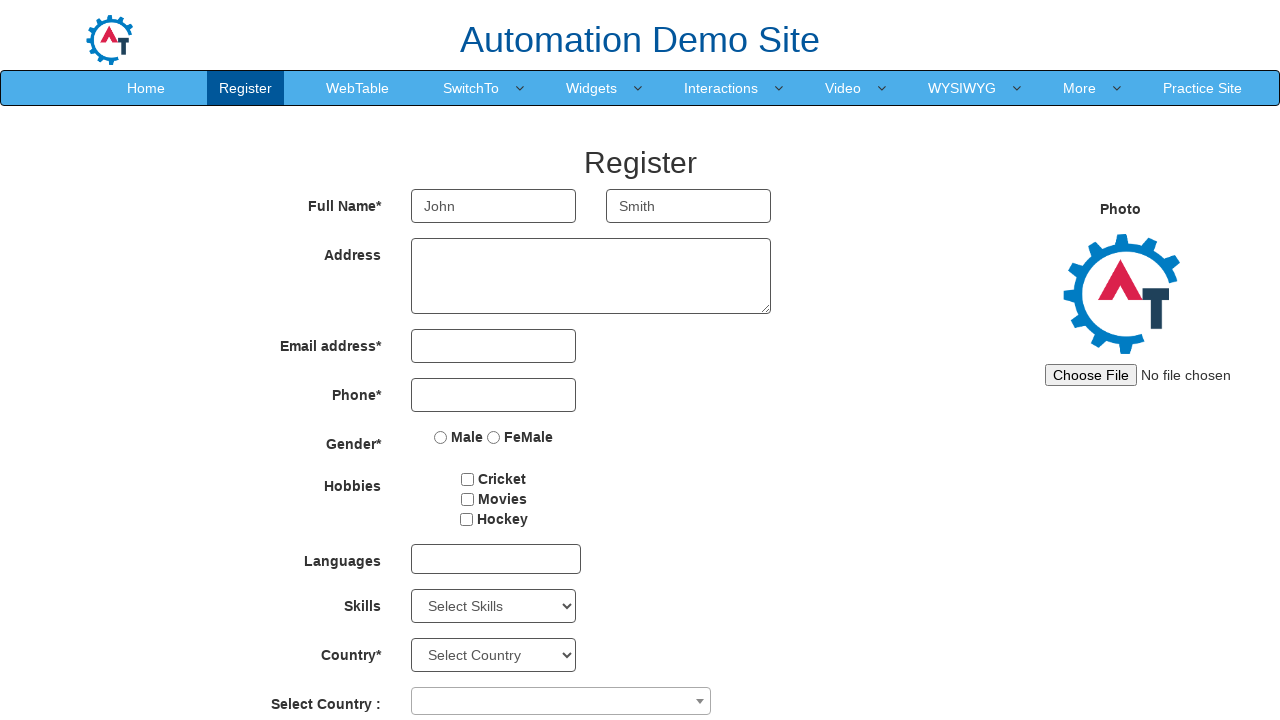